Tests radio button and checkbox interactions on a practice form by clicking through different car brand options

Starting URL: https://www.letskodeit.com/practice

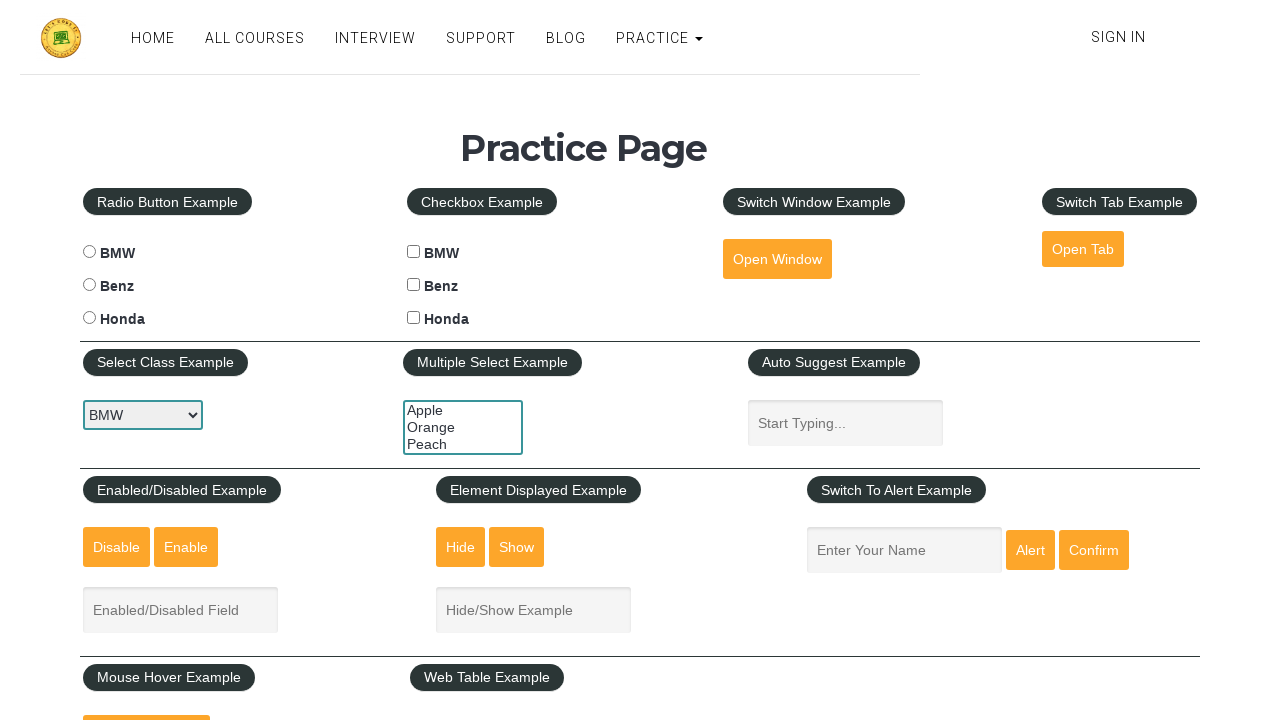

Clicked BMW radio button at (89, 252) on #bmwradio
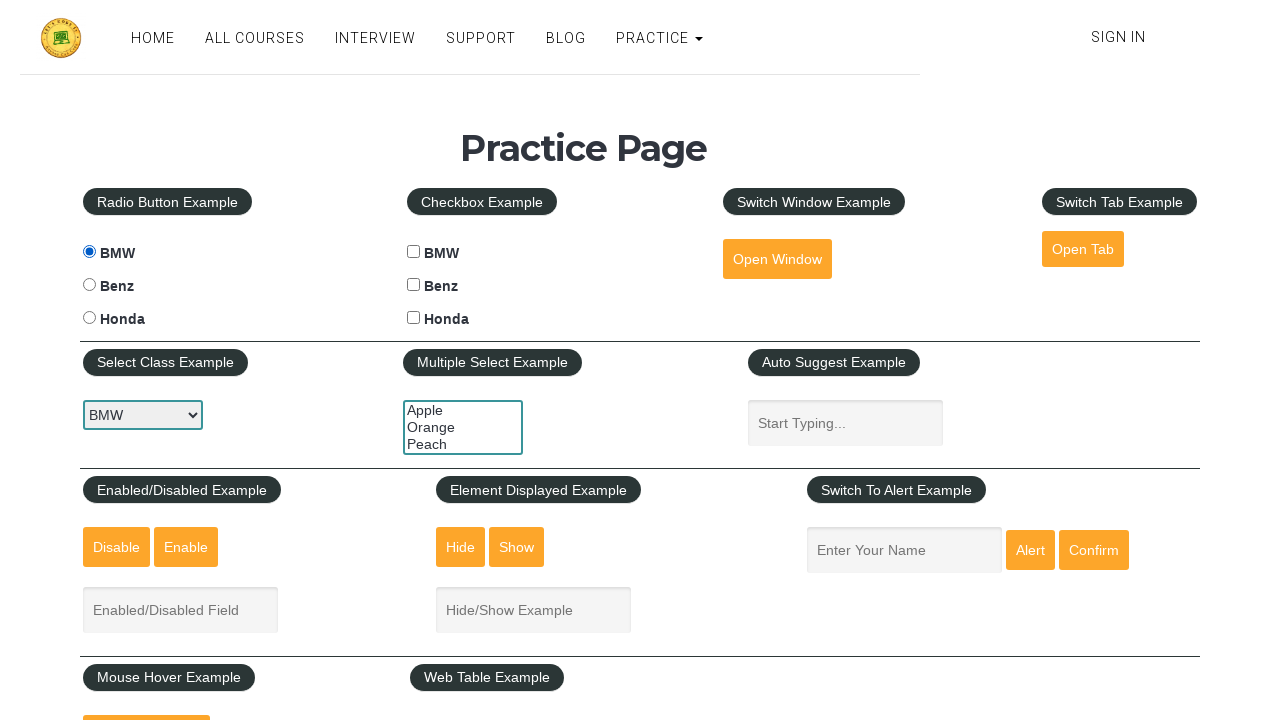

Waited 3 seconds after clicking BMW radio button
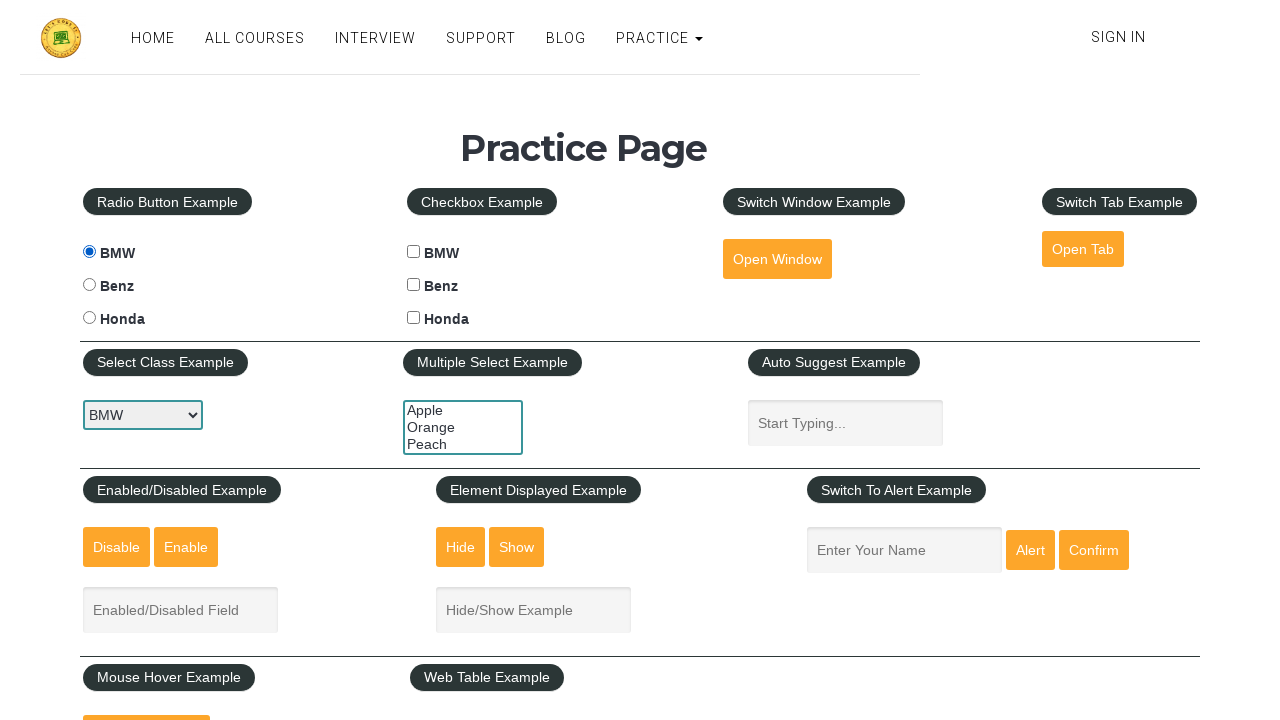

Clicked Benz radio button at (89, 285) on #benzradio
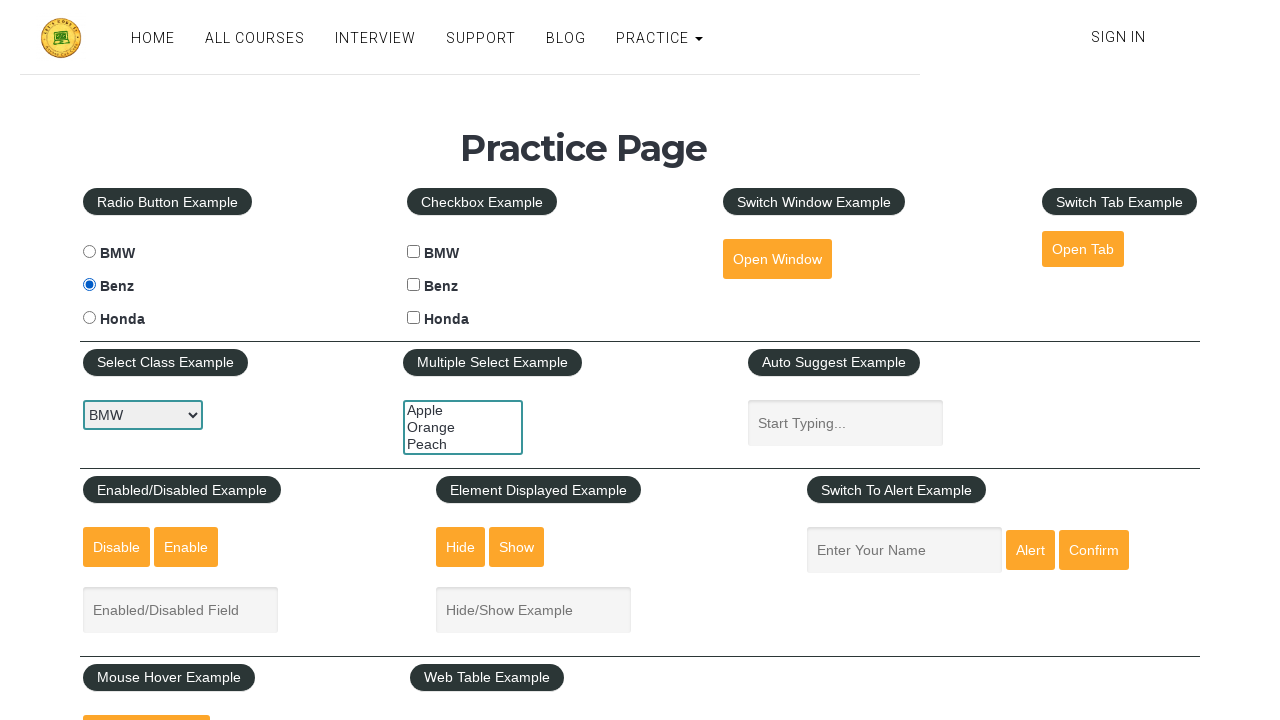

Waited 3 seconds after clicking Benz radio button
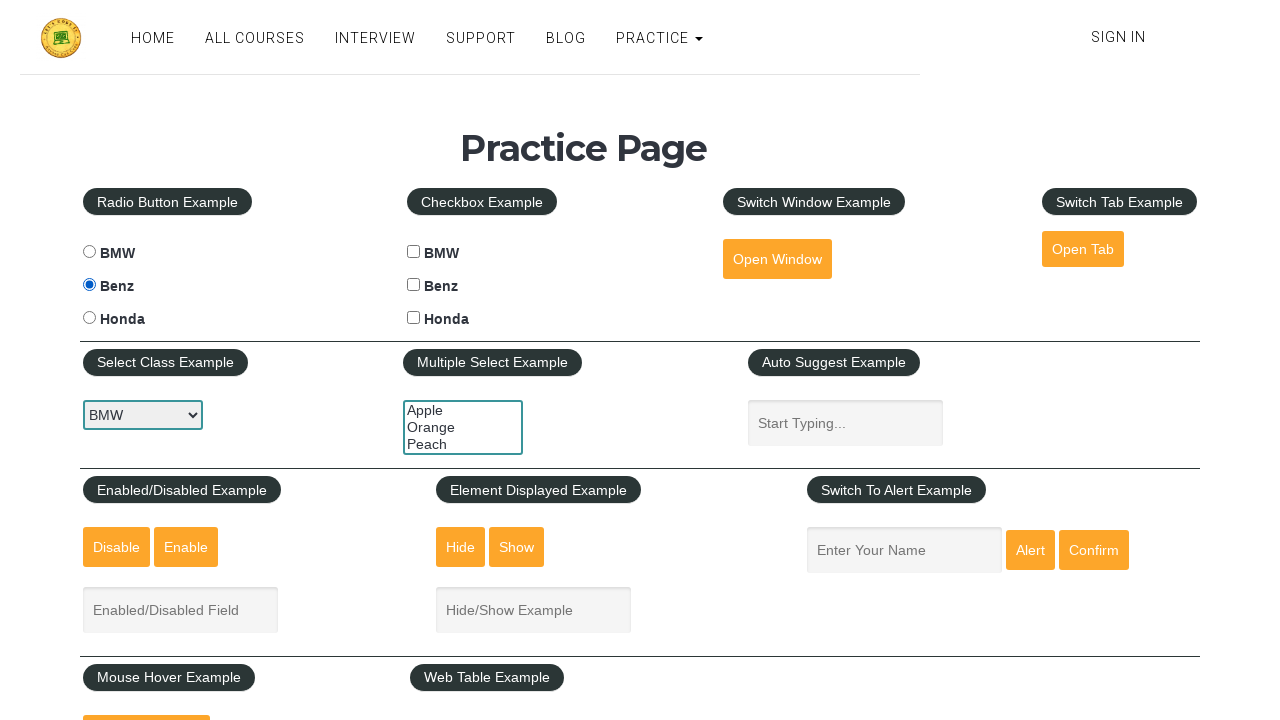

Clicked Honda radio button at (89, 318) on #hondaradio
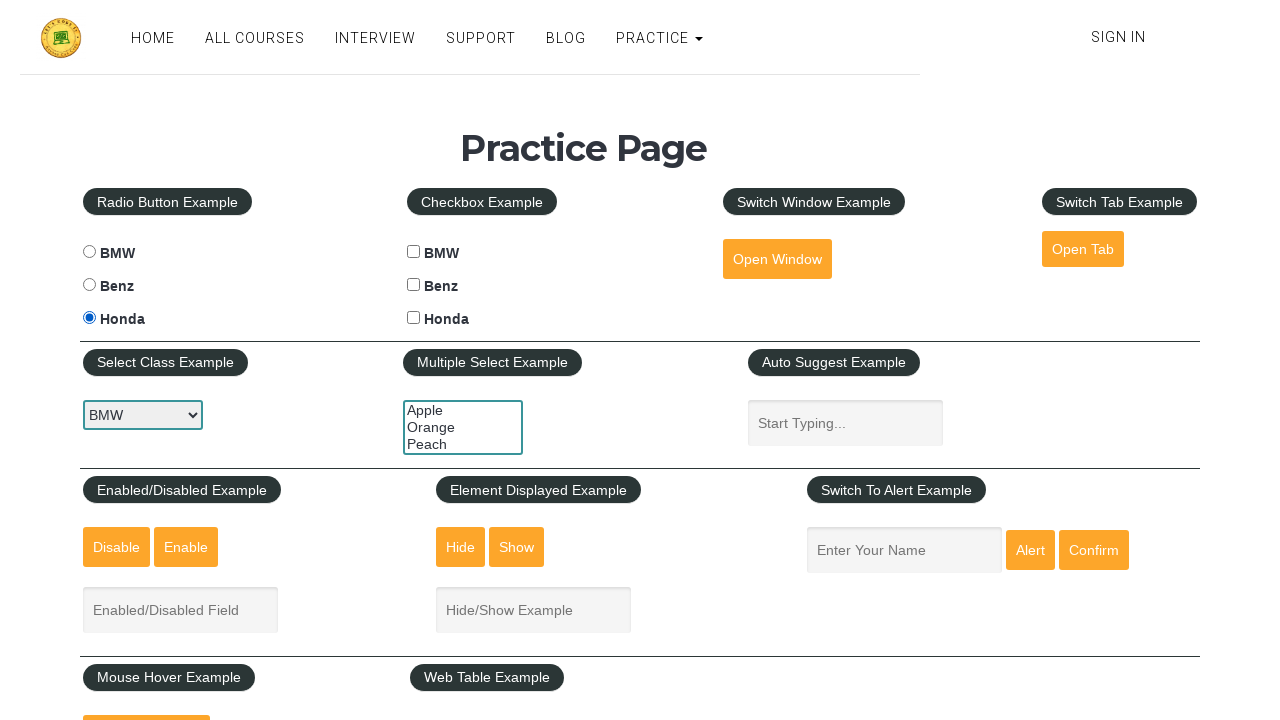

Waited 3 seconds after clicking Honda radio button
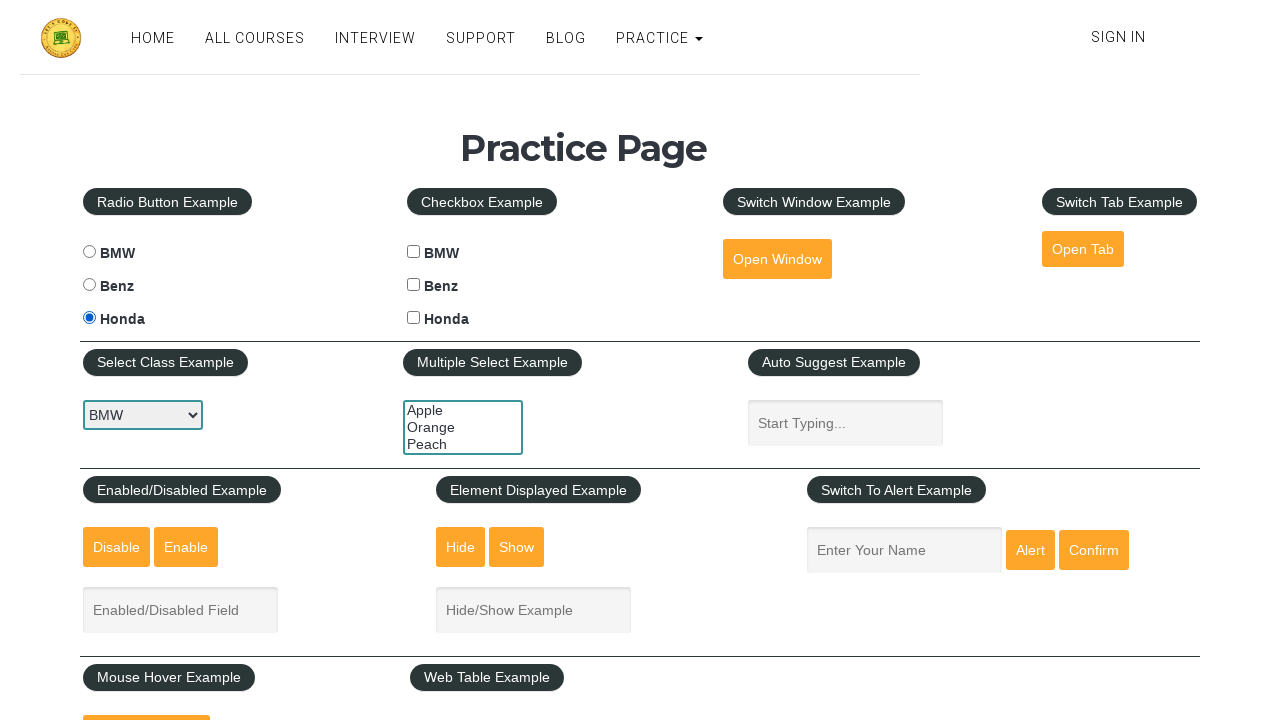

Clicked BMW checkbox at (414, 252) on #bmwcheck
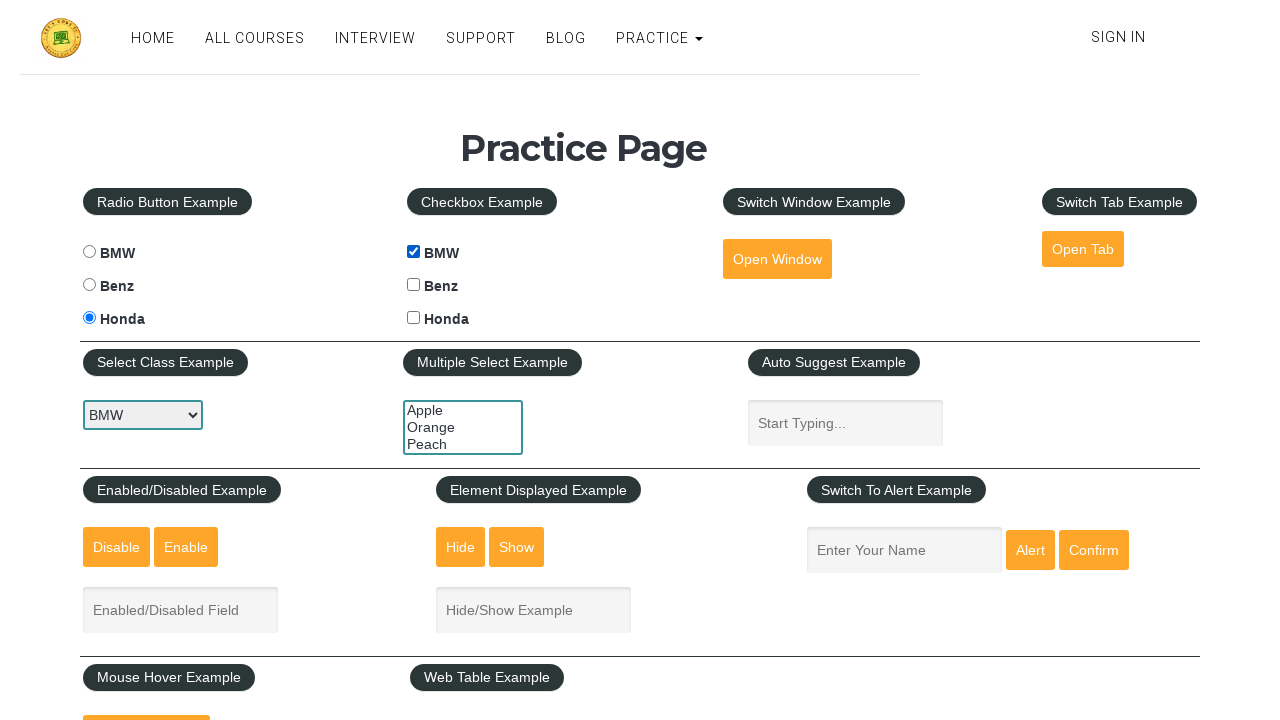

Waited 3 seconds after clicking BMW checkbox
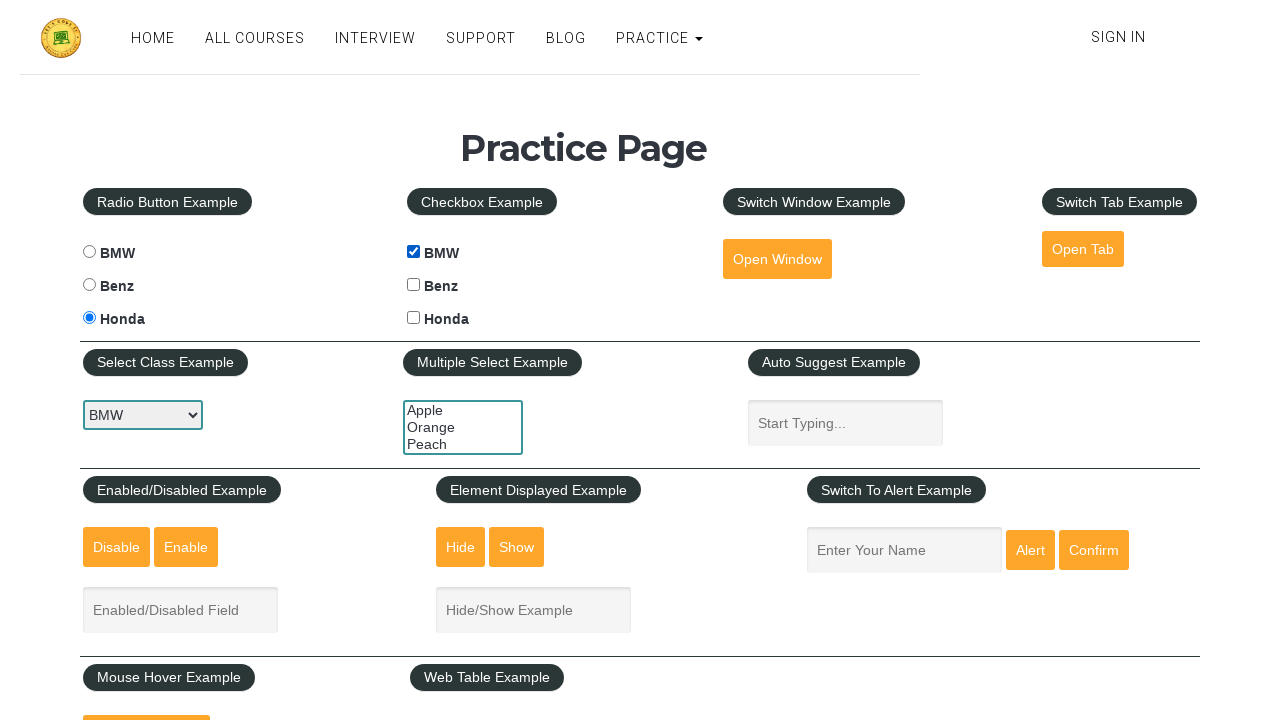

Clicked Benz checkbox at (414, 285) on #benzcheck
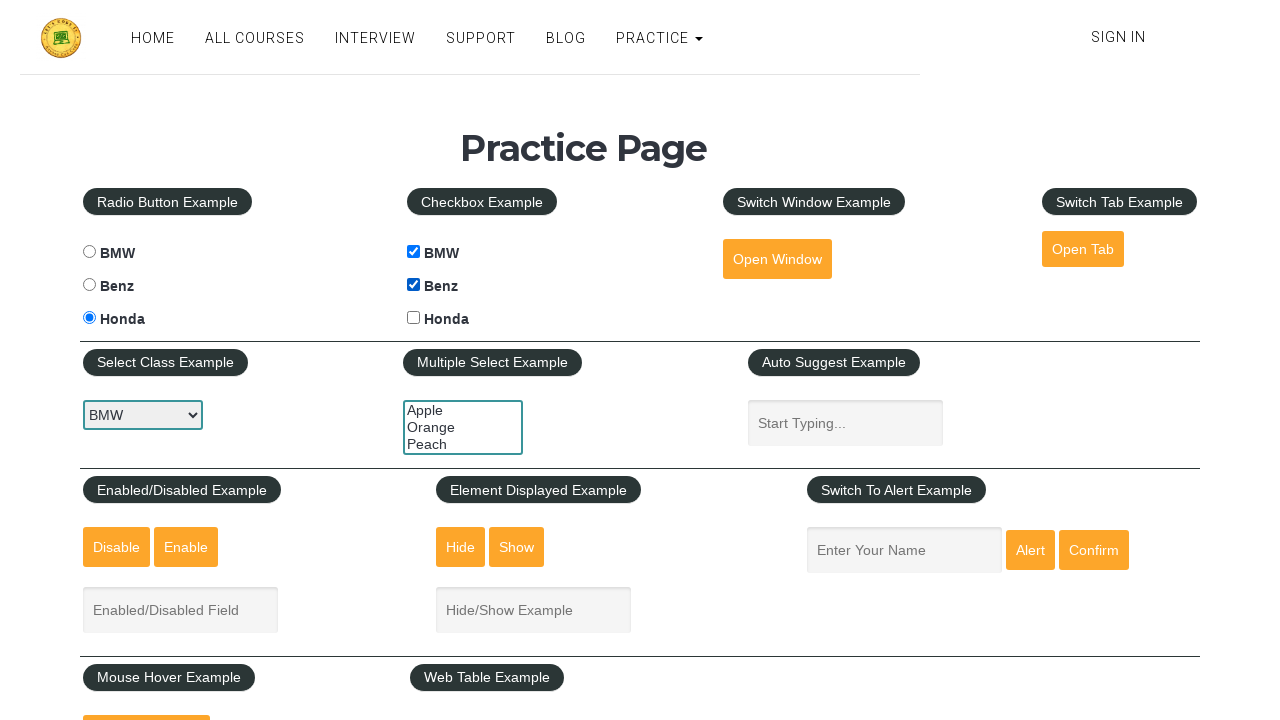

Waited 3 seconds after clicking Benz checkbox
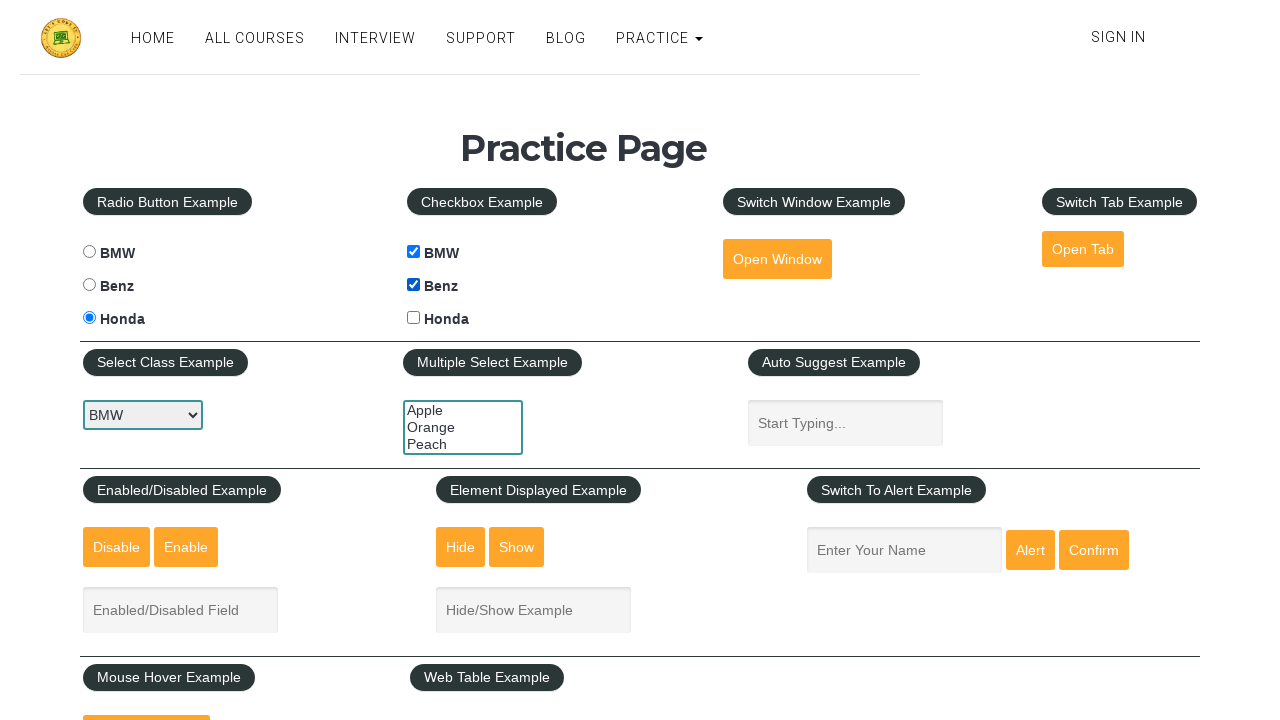

Clicked Honda checkbox at (414, 318) on #hondacheck
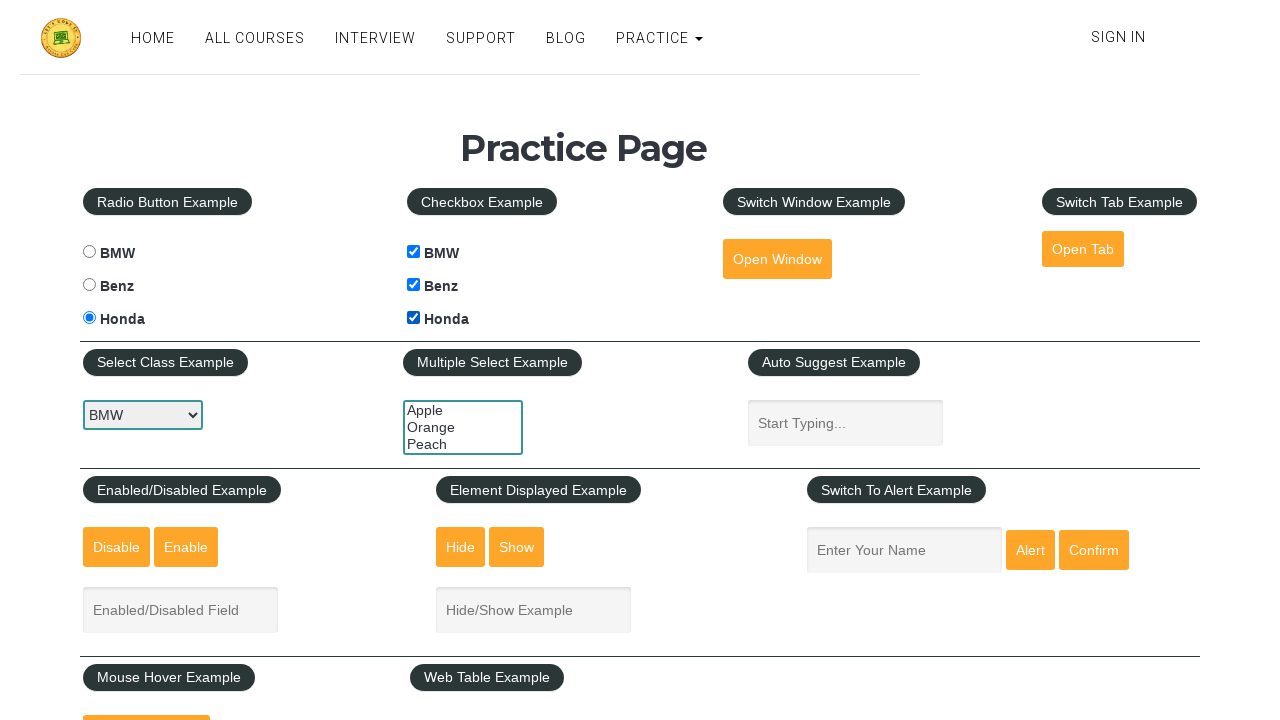

Waited 3 seconds after clicking Honda checkbox
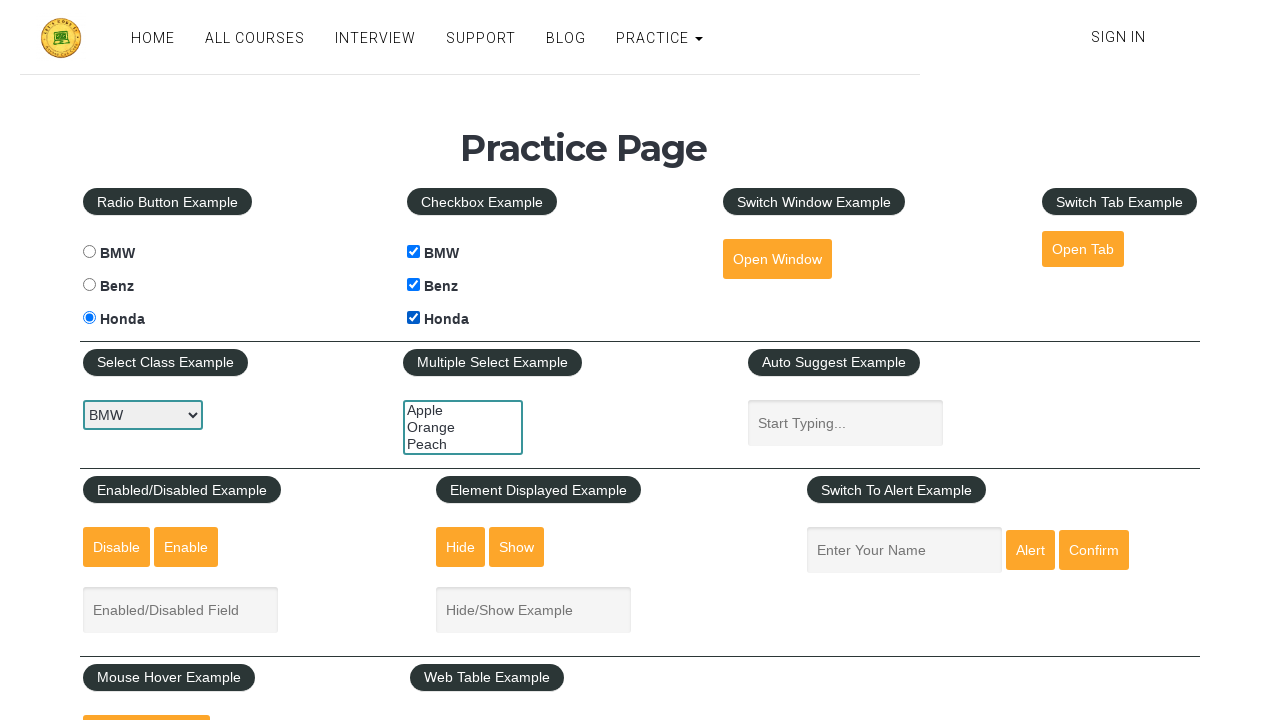

Unchecked BMW checkbox at (414, 252) on #bmwcheck
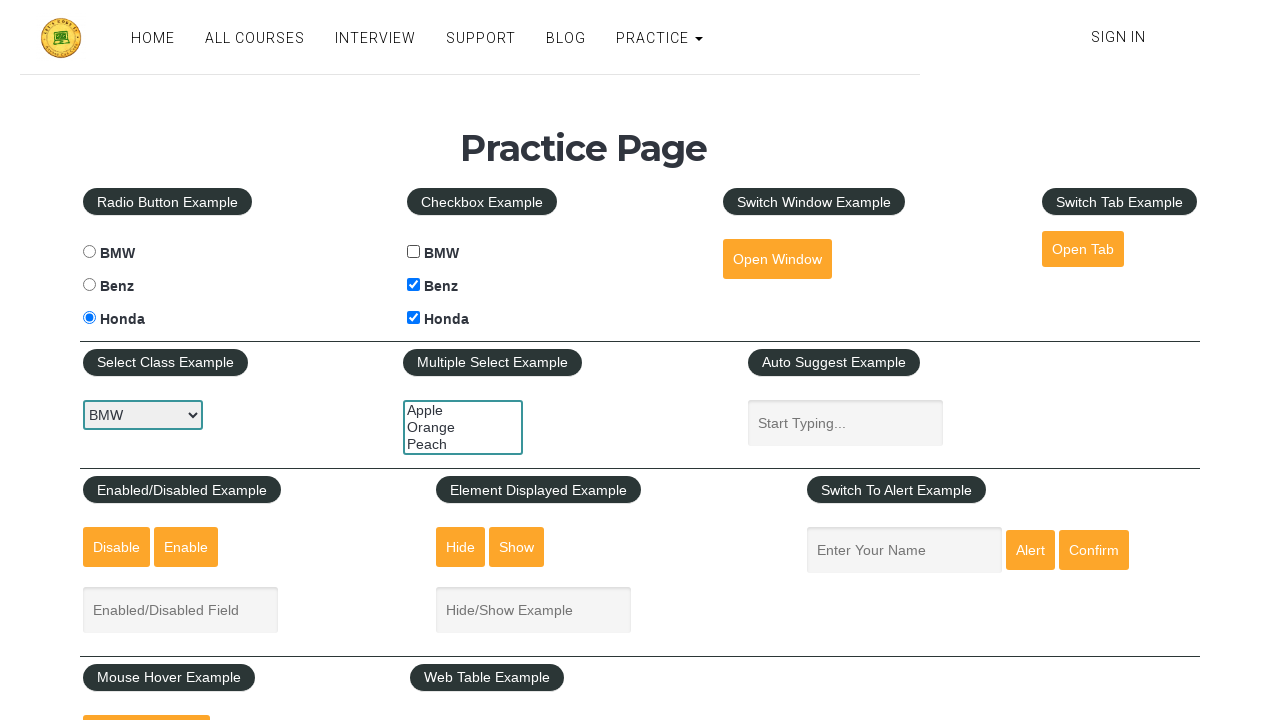

Waited 3 seconds after unchecking BMW checkbox
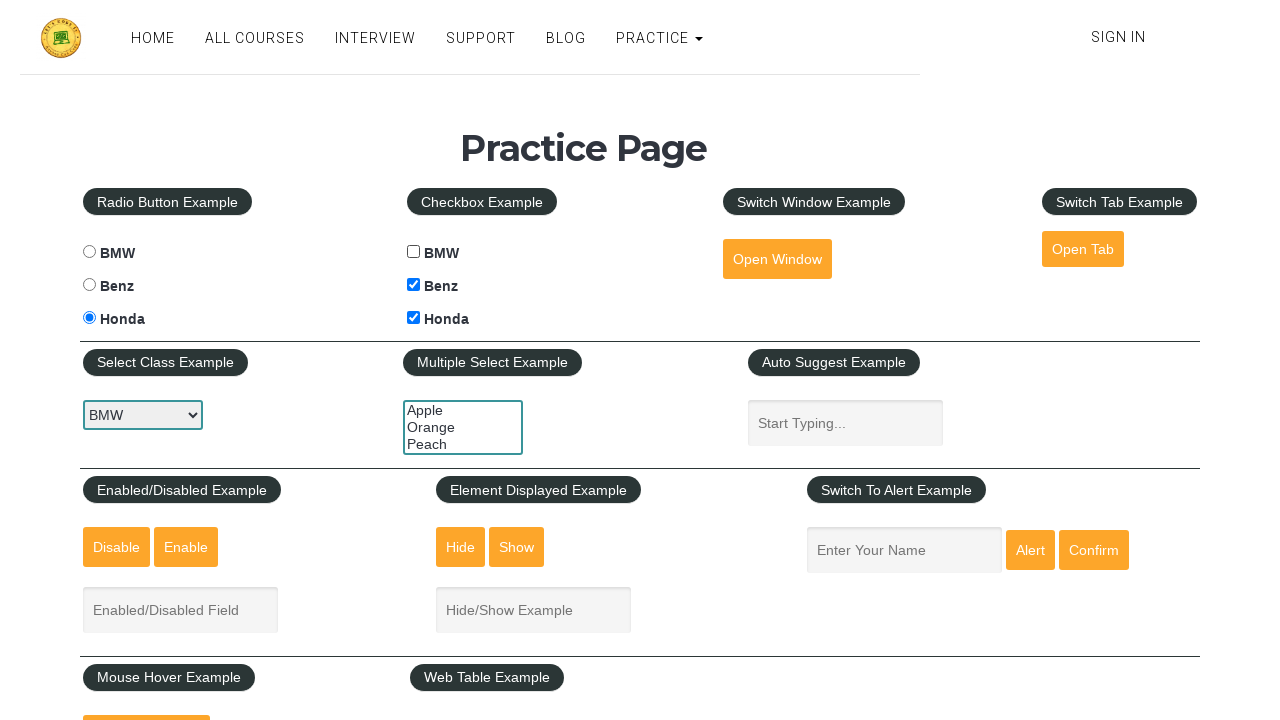

Unchecked Honda checkbox at (414, 318) on #hondacheck
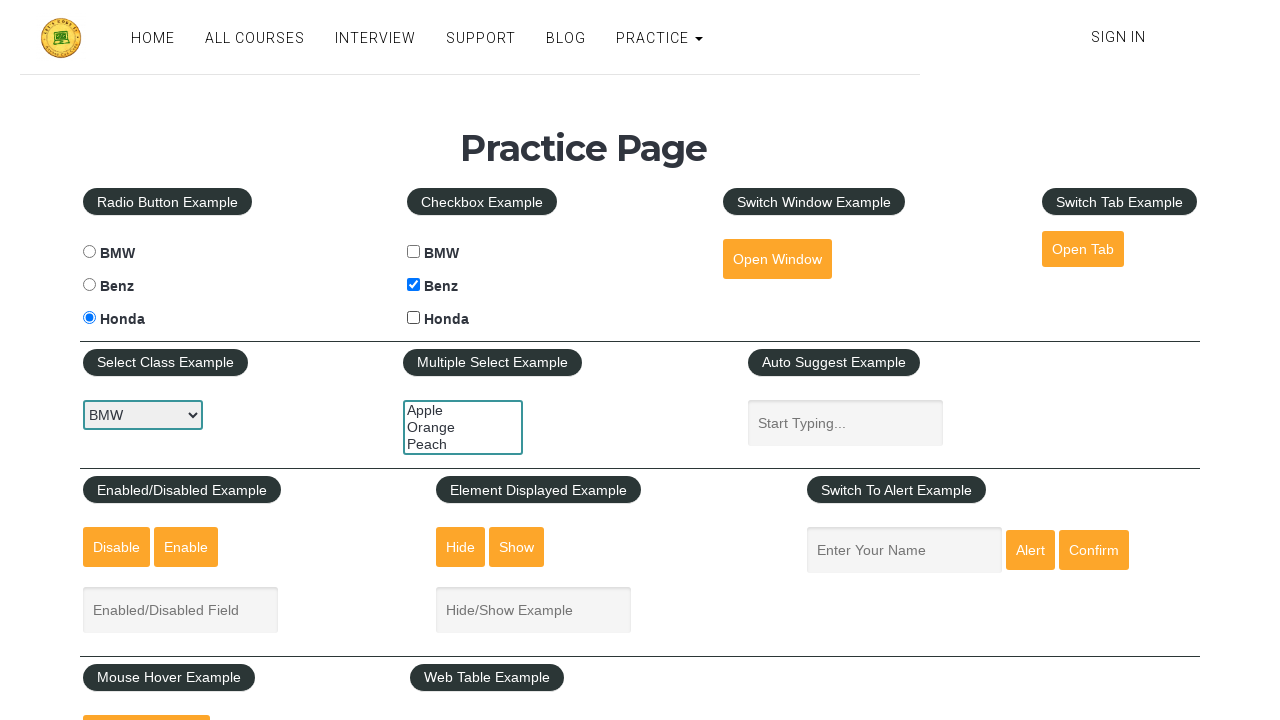

Waited 3 seconds after unchecking Honda checkbox
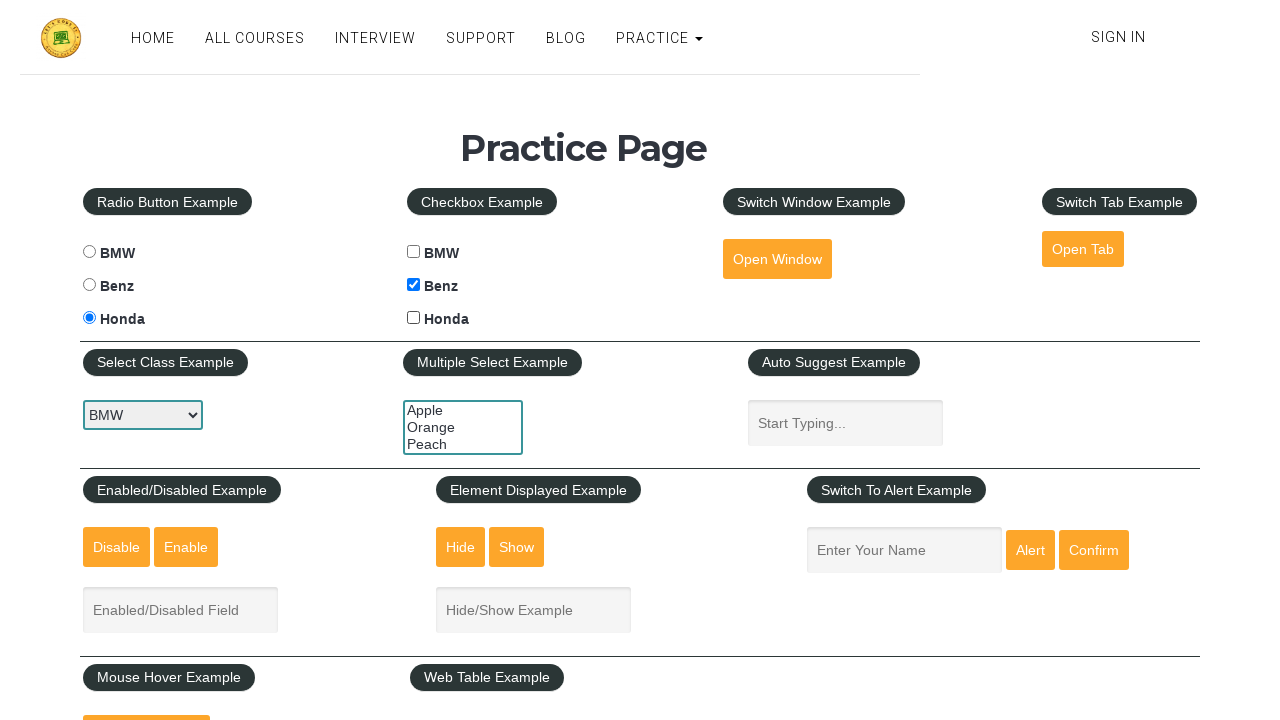

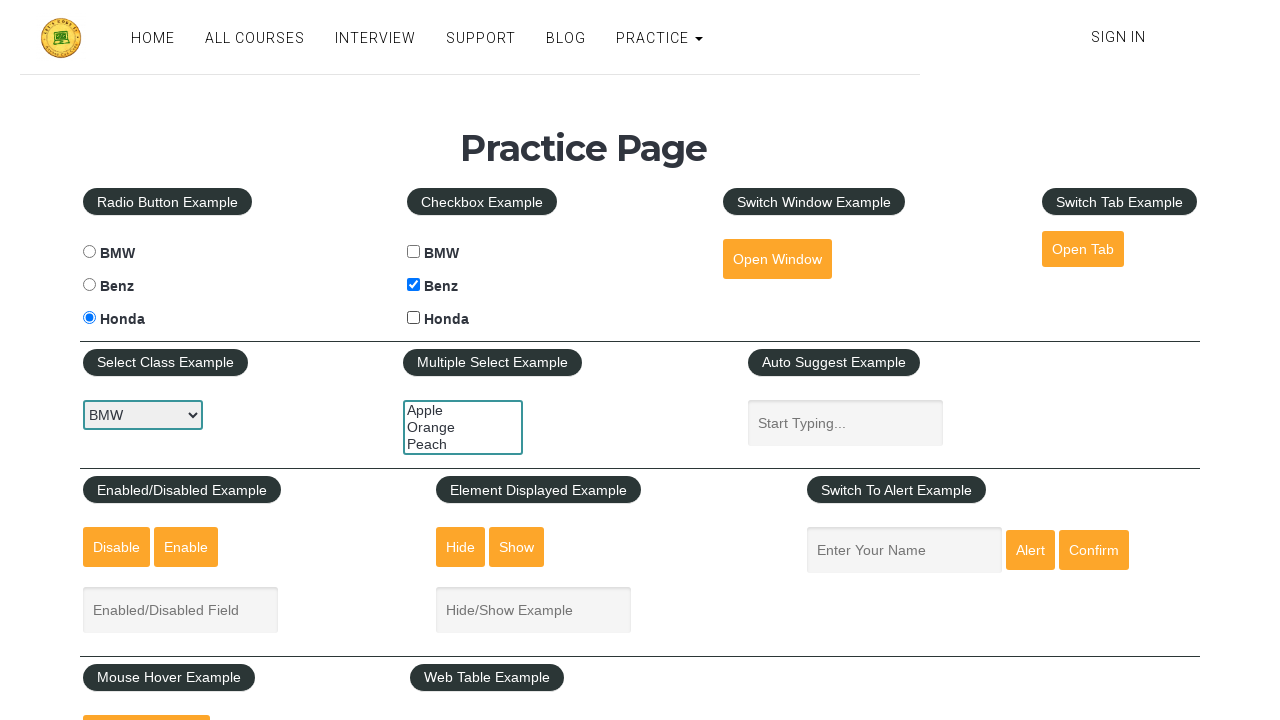